Tests drag and drop functionality by dragging a draggable element and dropping it onto a droppable target area

Starting URL: https://www.tutorialspoint.com/selenium/practice/droppable.php

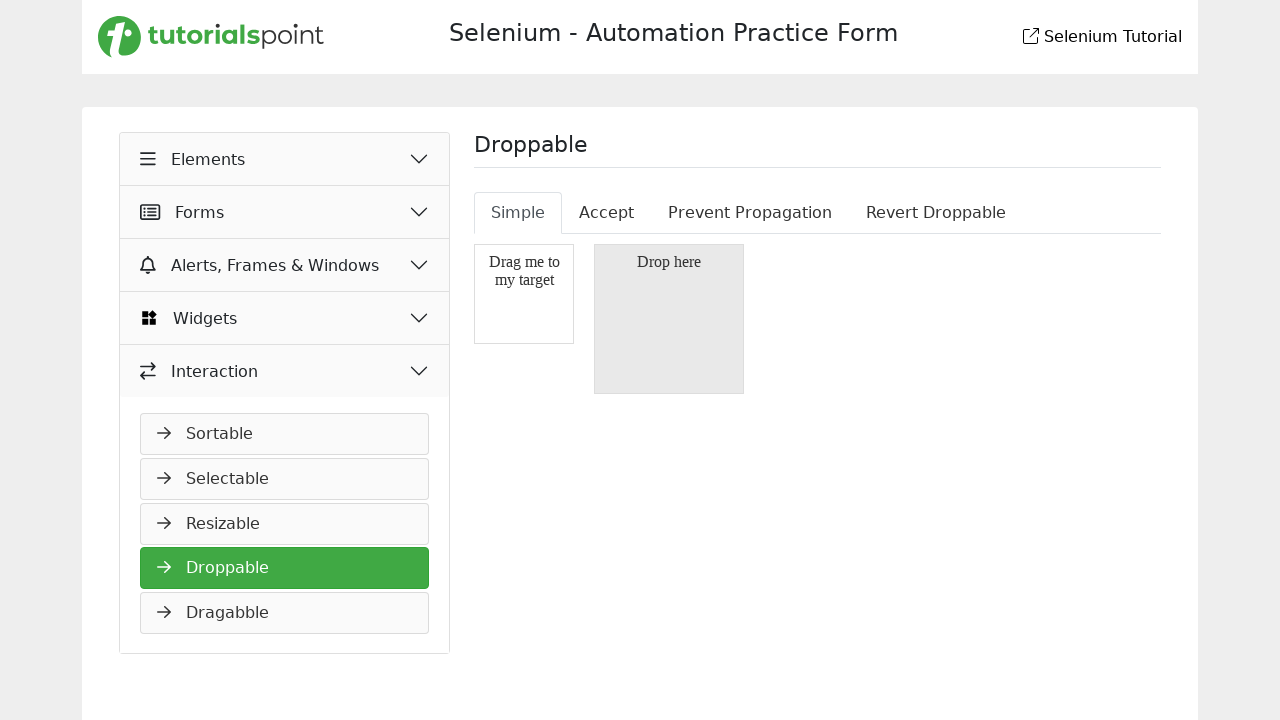

Waited for draggable element to be visible
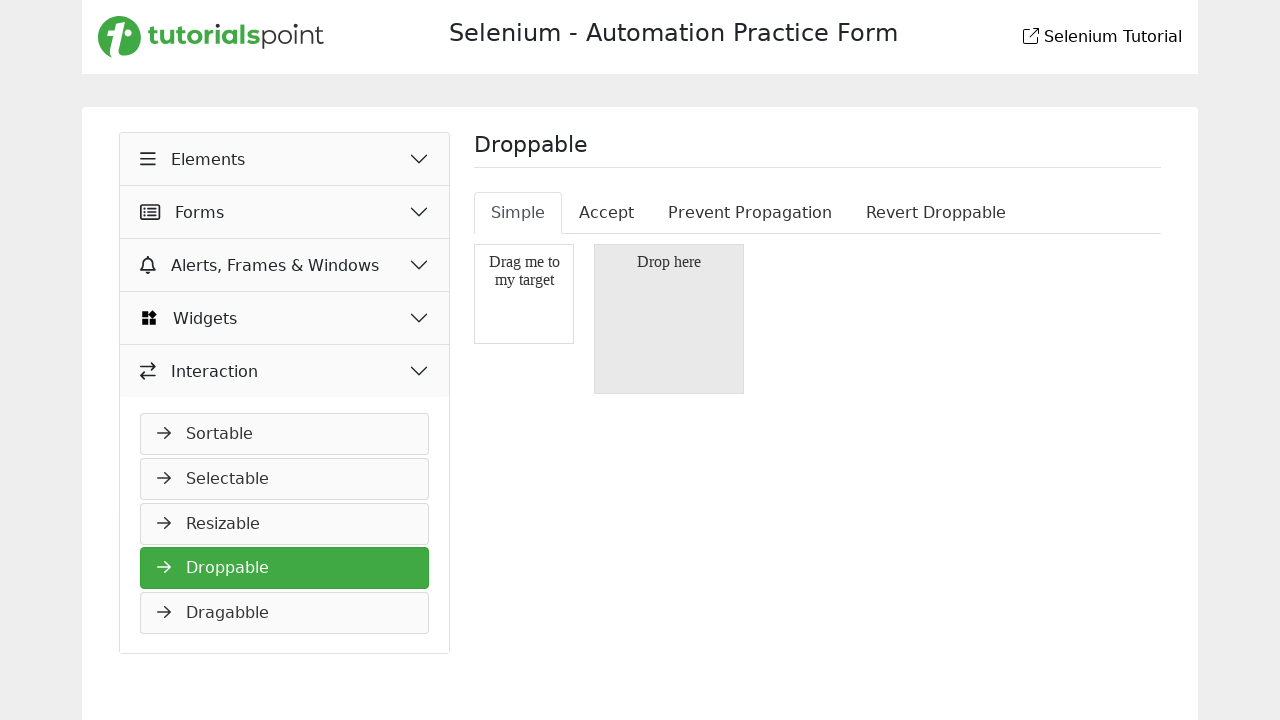

Waited for droppable target area to be visible
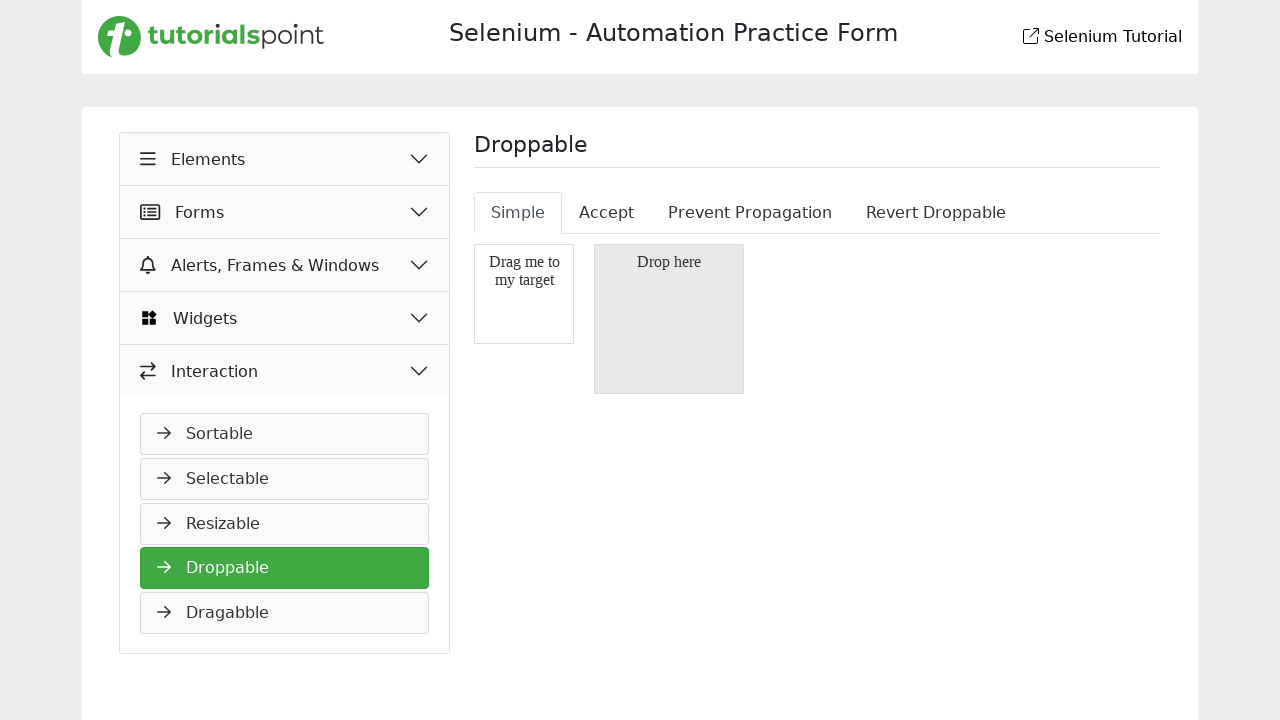

Located draggable element
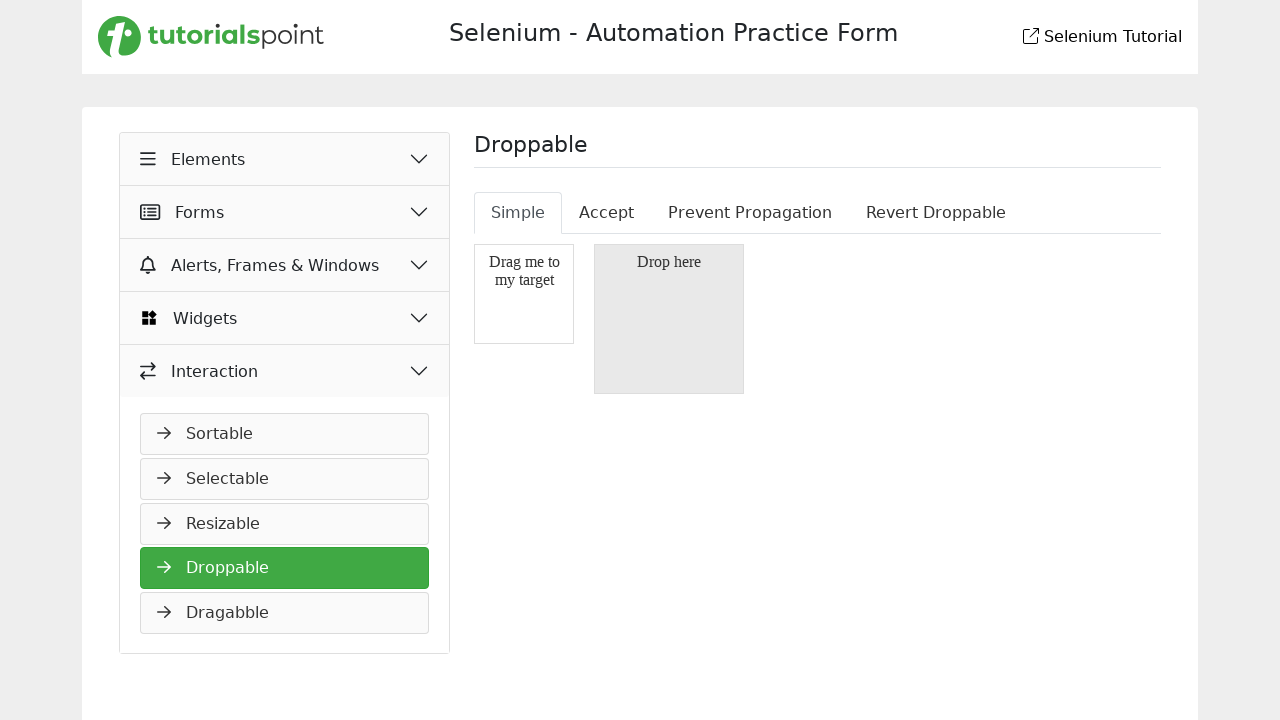

Located droppable target area
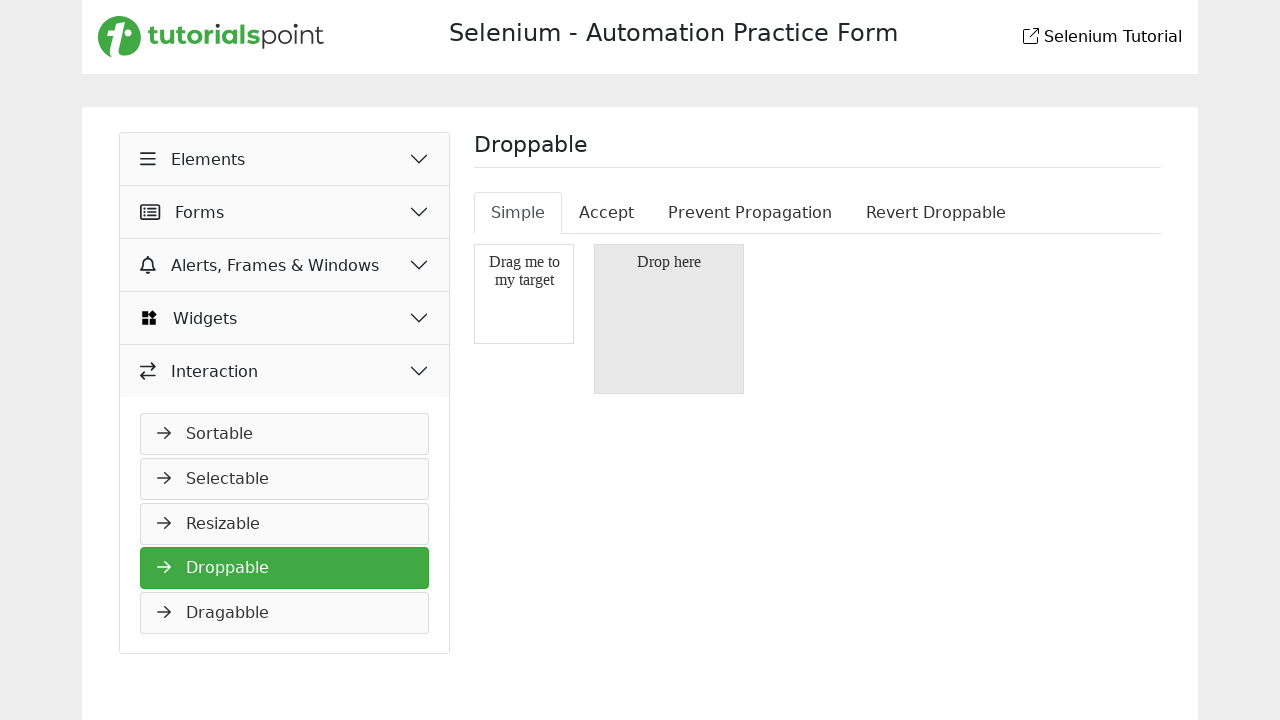

Dragged element and dropped it onto target area at (669, 319)
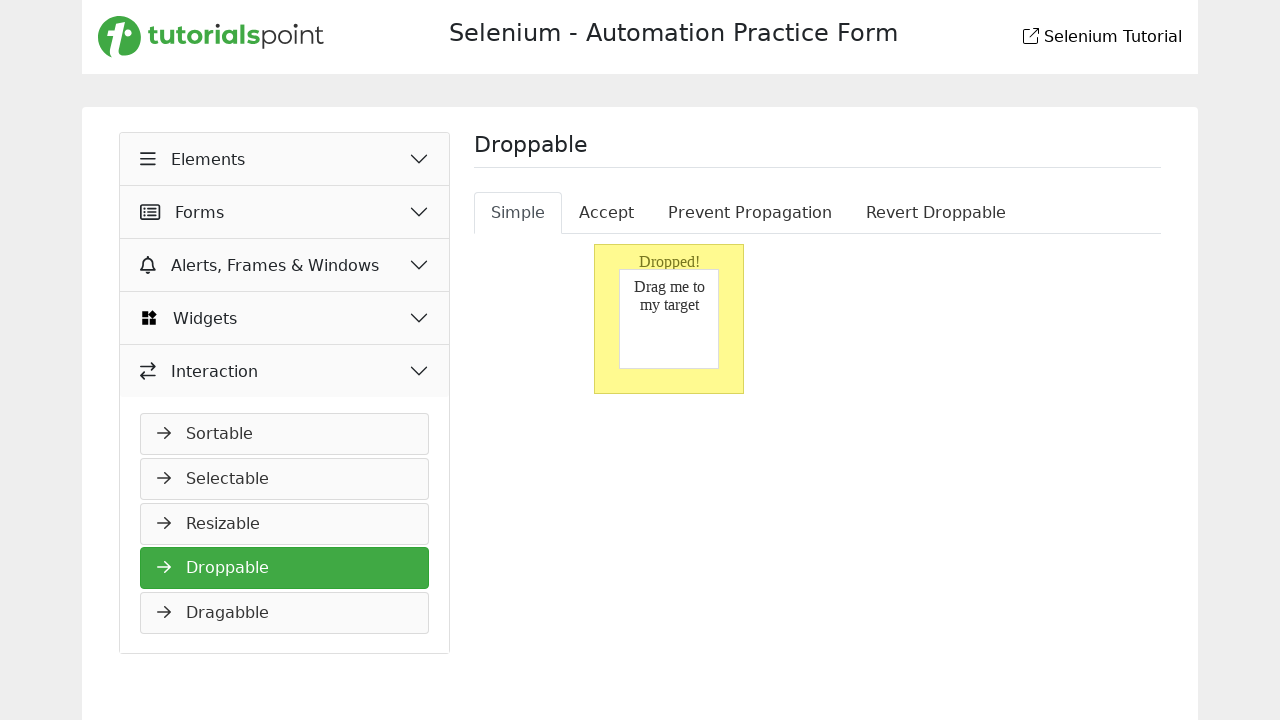

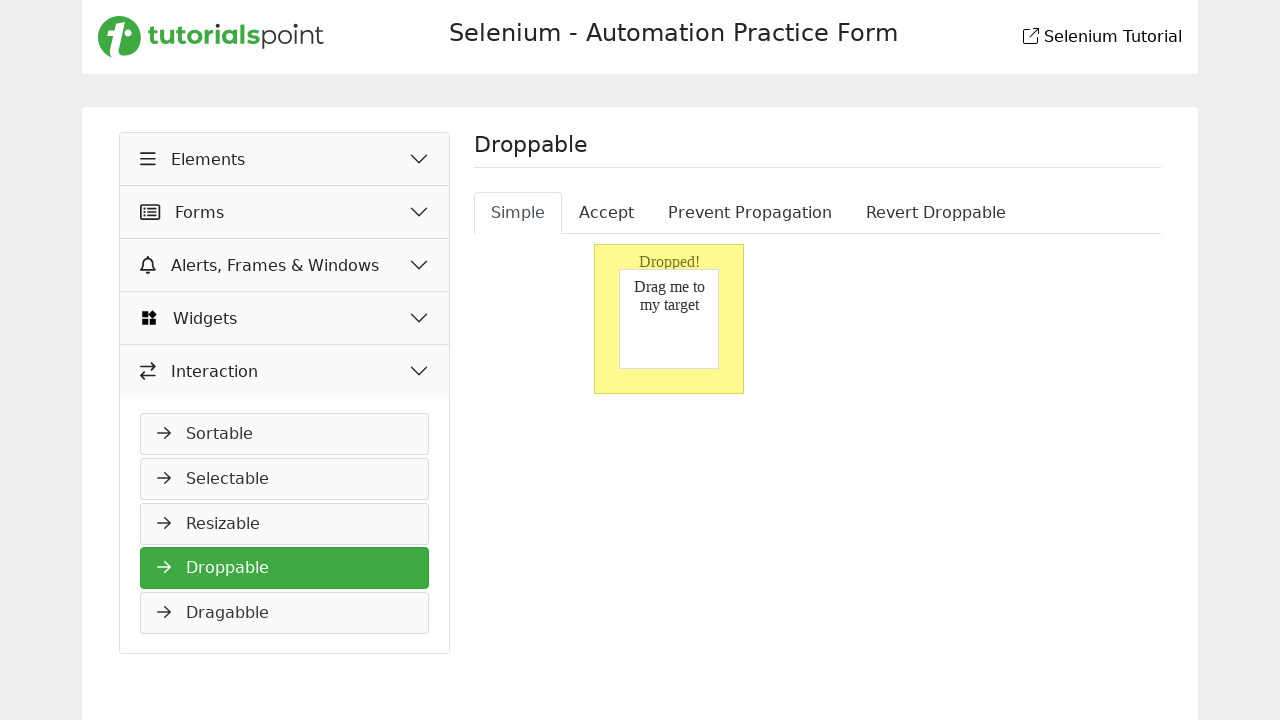